Tests browser tab handling by opening new tabs, switching between them, and interacting with elements in each tab

Starting URL: https://training-support.net/webelements/tabs

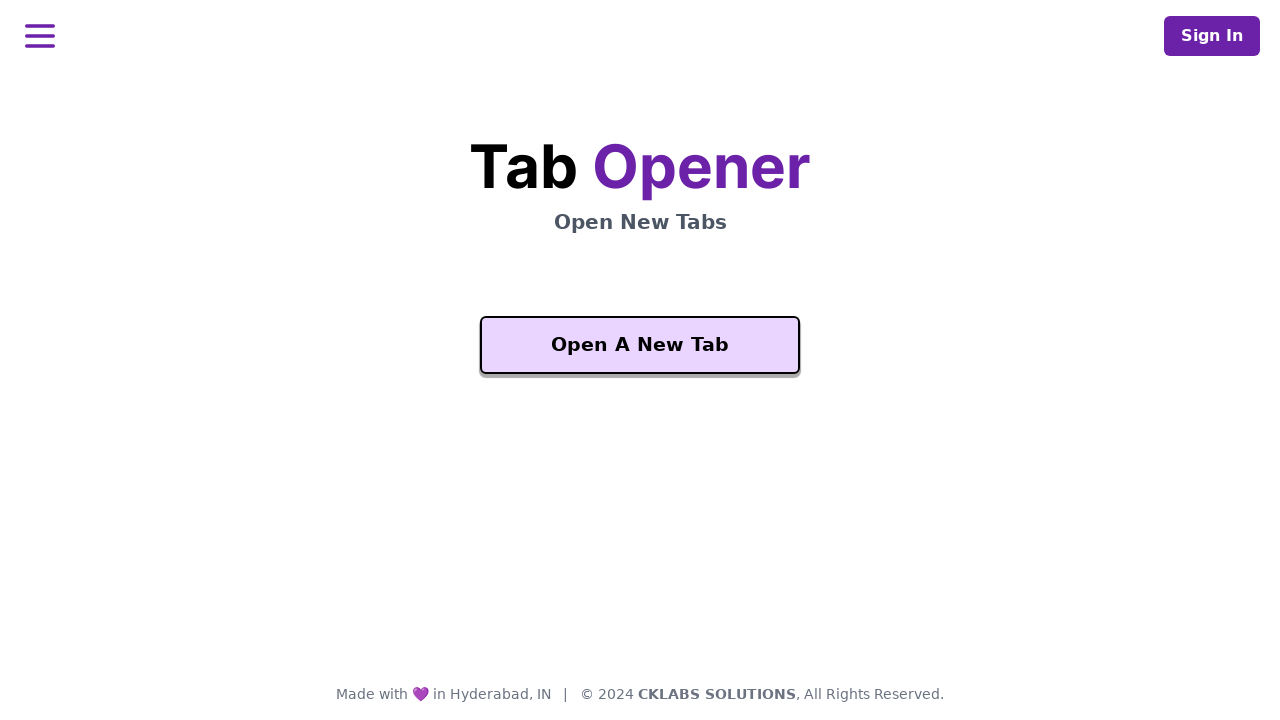

Clicked 'Open A New Tab' button on initial tab at (640, 345) on xpath=//button[text()='Open A New Tab']
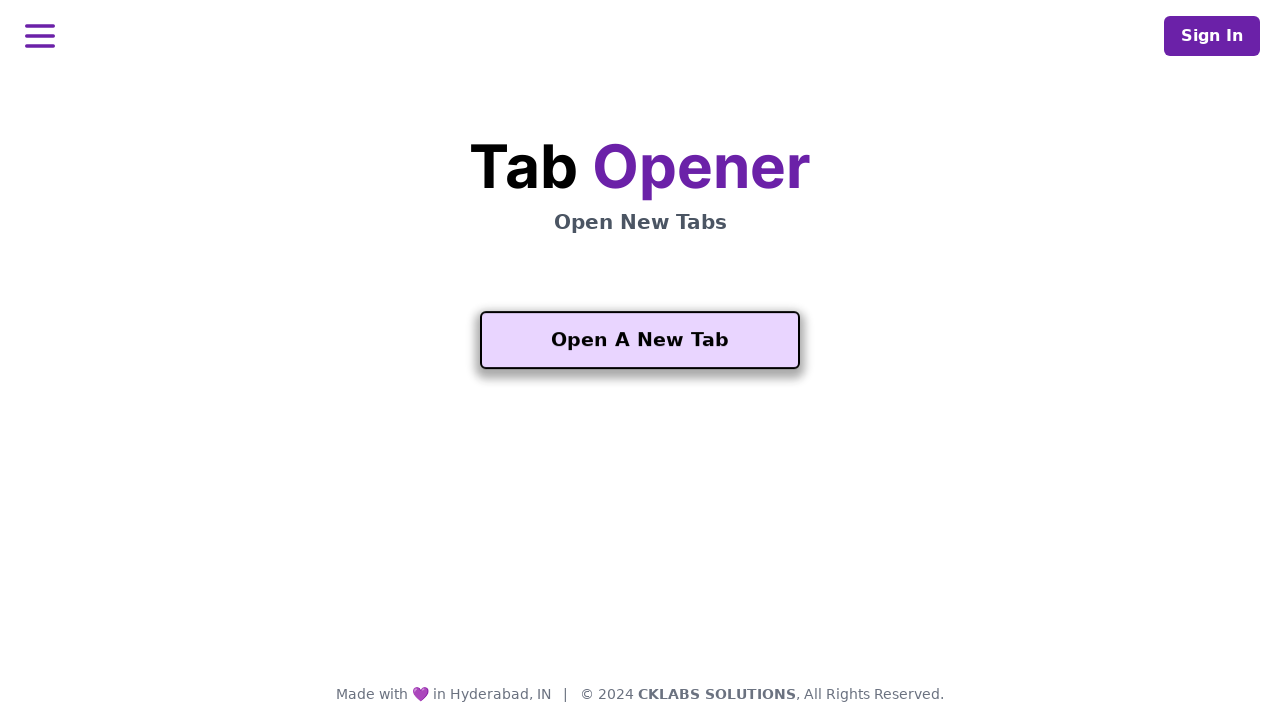

Clicked 'Open A New Tab' button to trigger second tab opening at (640, 340) on xpath=//button[text()='Open A New Tab']
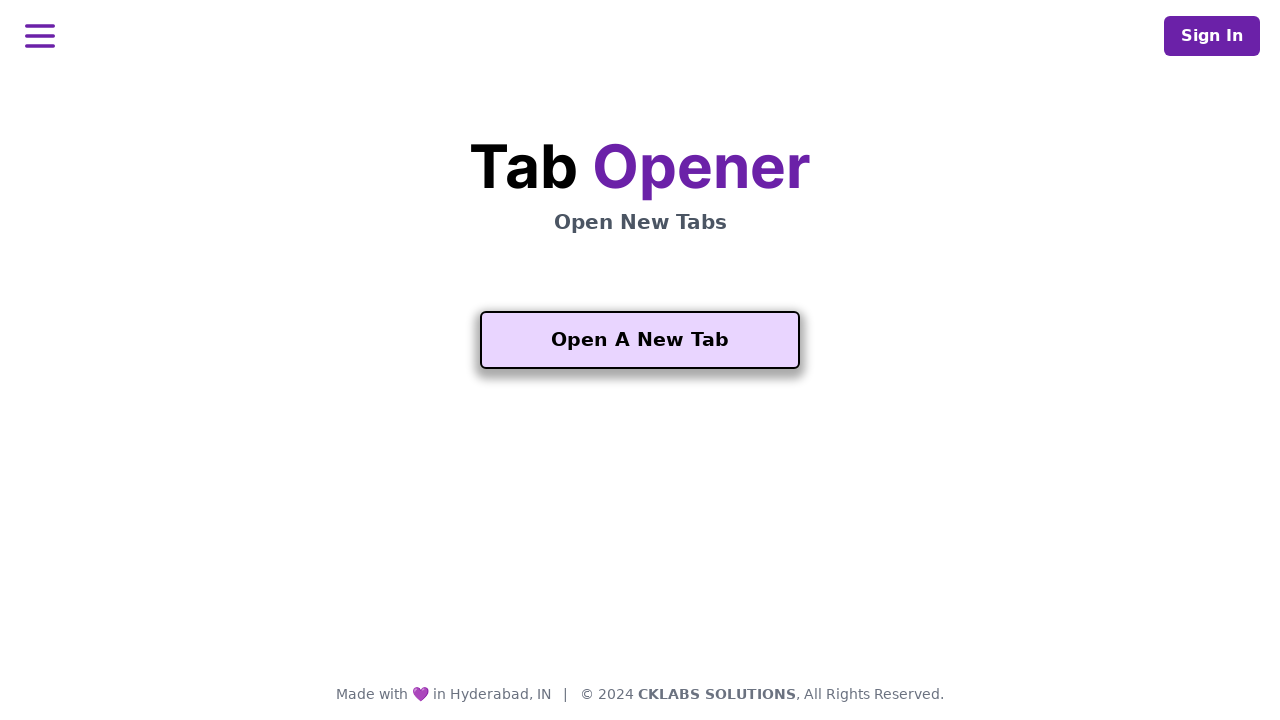

New tab opened and switched to second tab context
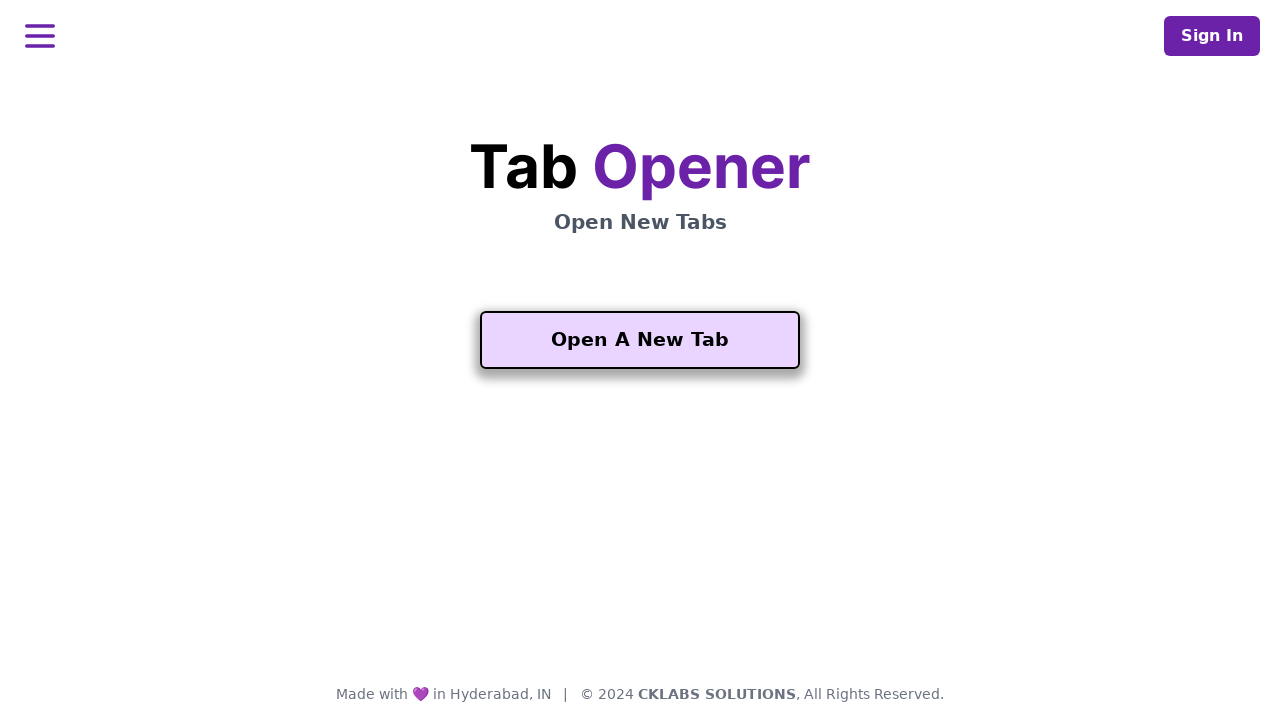

Second tab finished loading
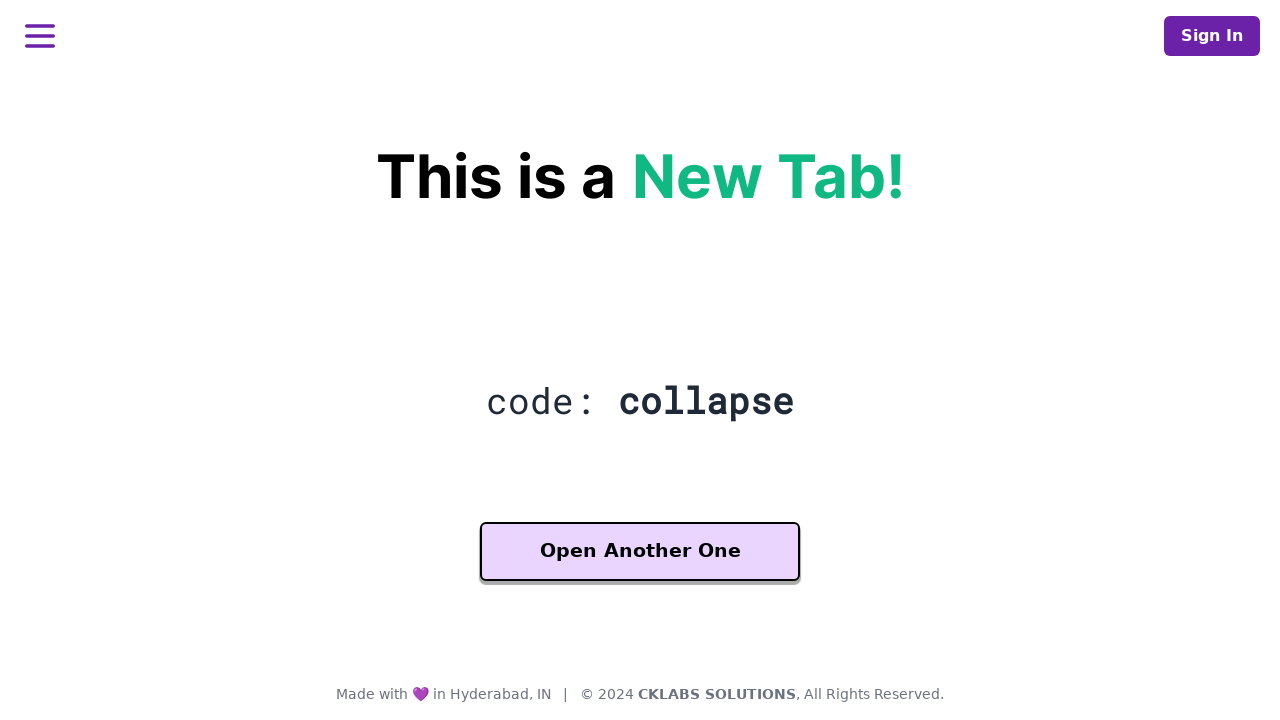

Clicked 'Another One' button on second tab at (640, 552) on xpath=//button[contains(text(), 'Another One')]
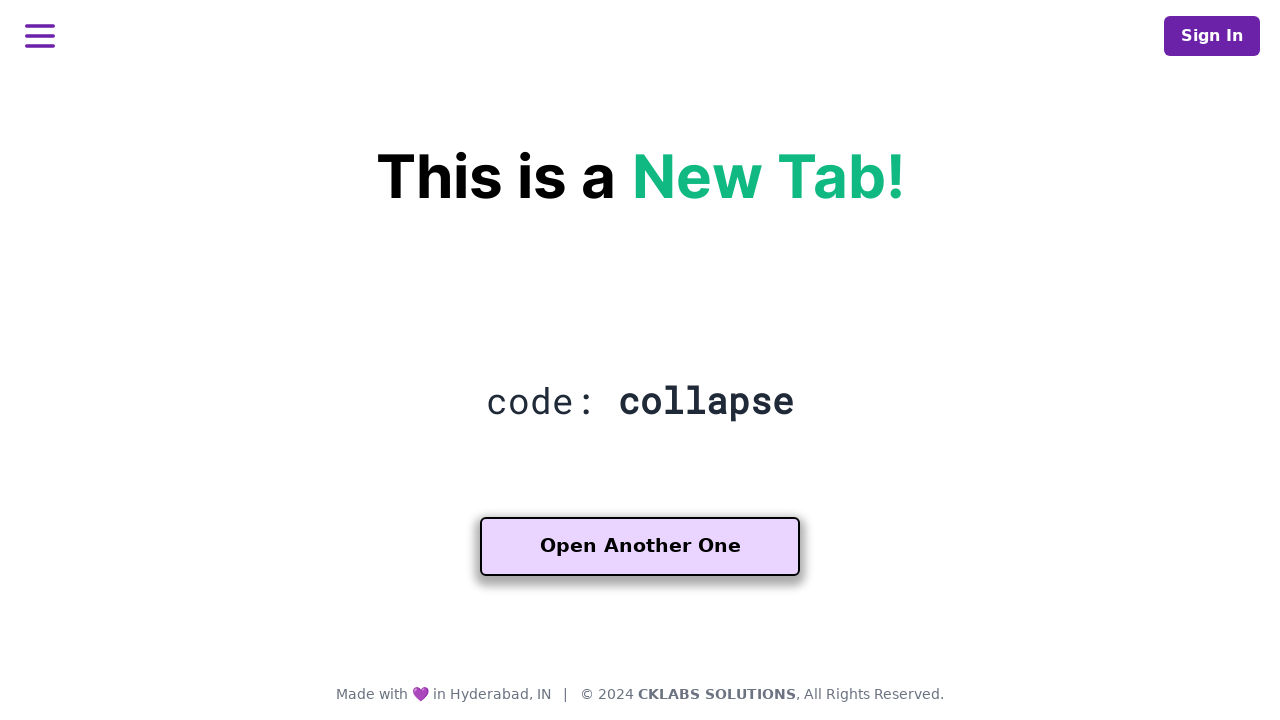

Clicked 'Another One' button to trigger third tab opening at (640, 547) on xpath=//button[contains(text(), 'Another One')]
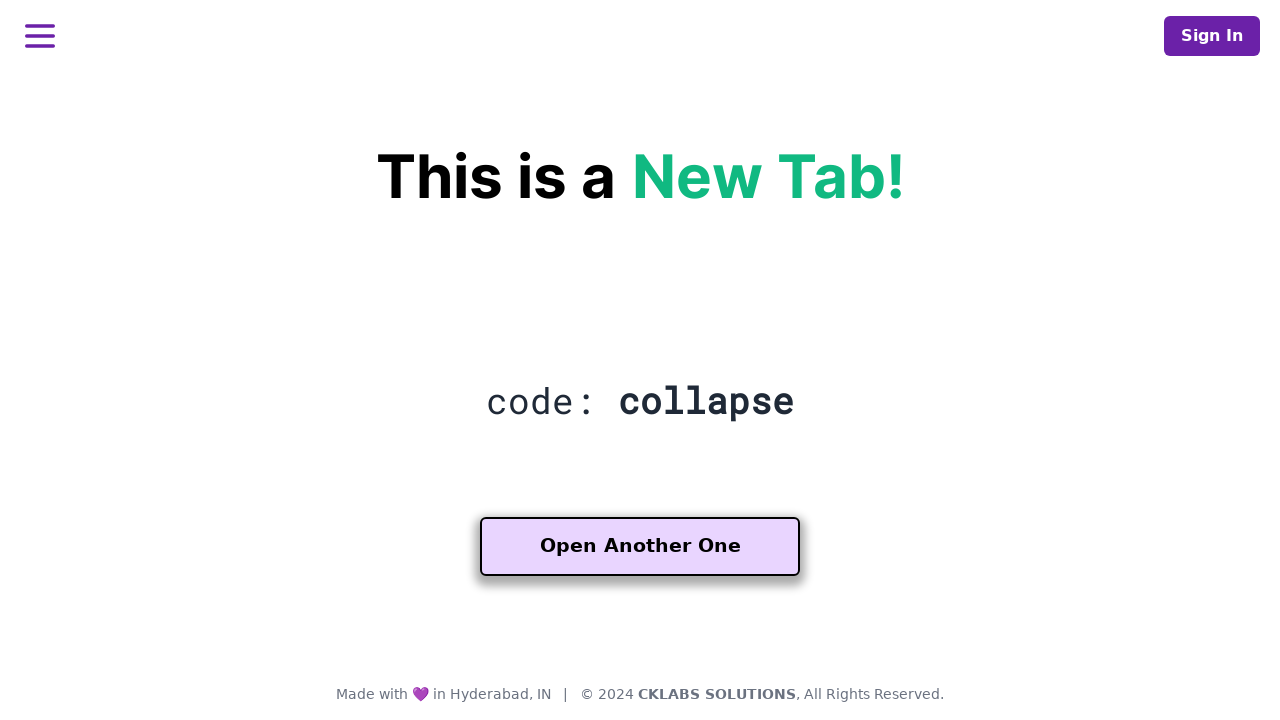

Third tab opened and switched to third tab context
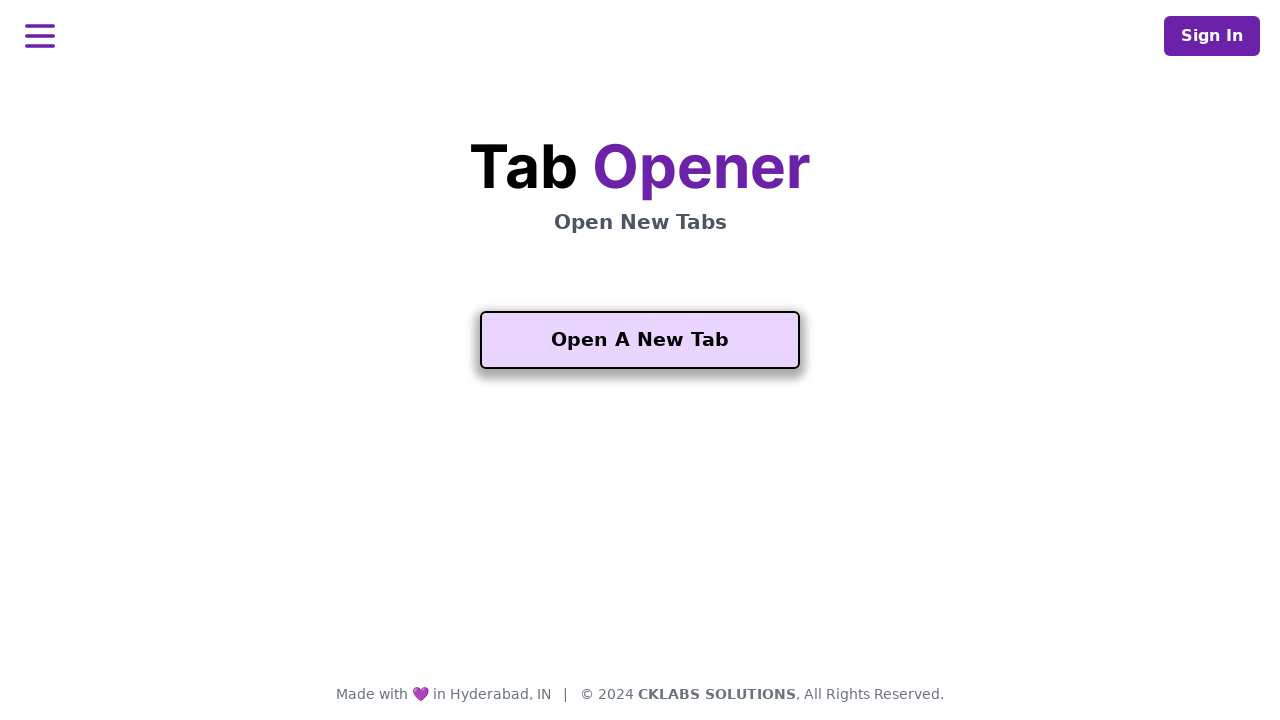

Third tab finished loading
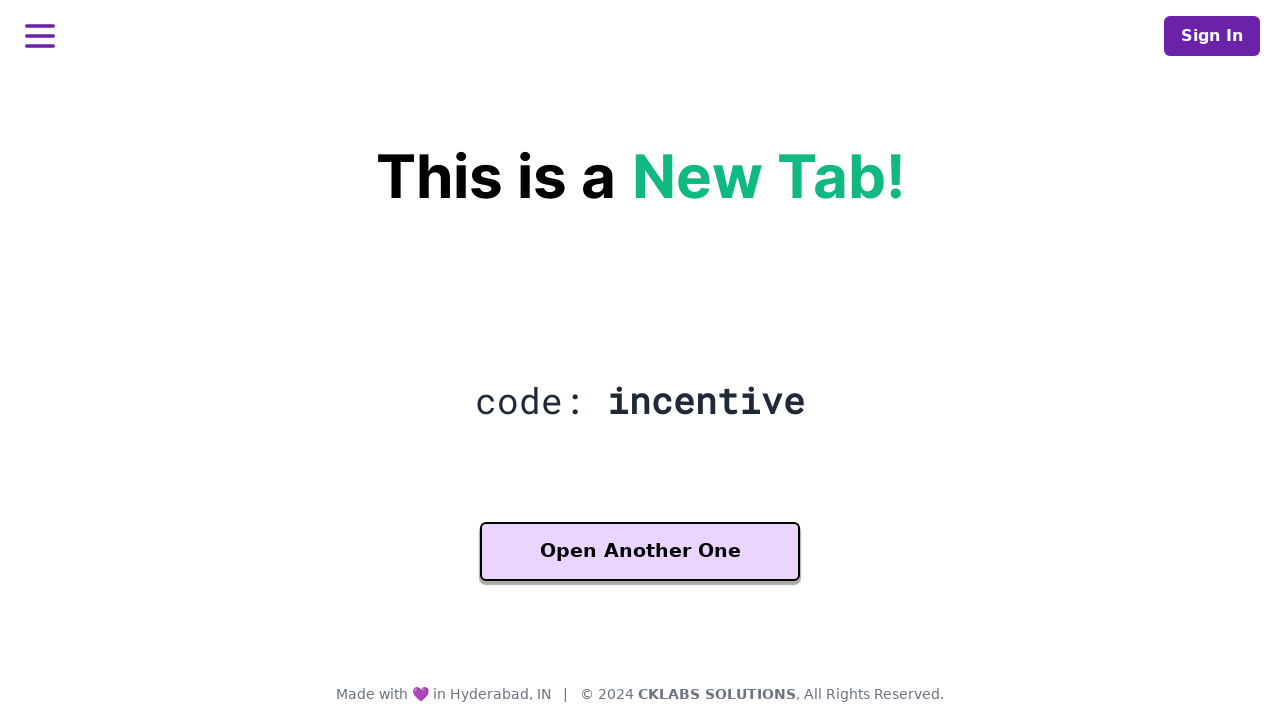

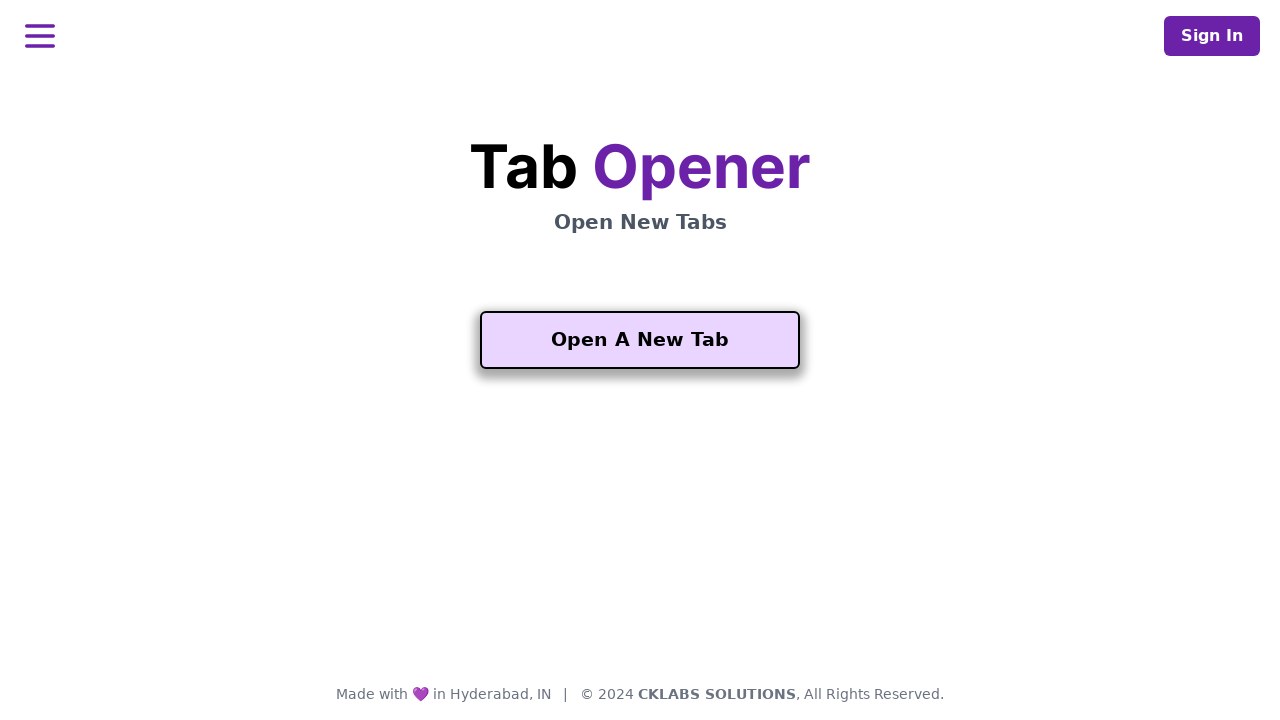